Navigates to an automation practice website and verifies the page loads by checking the viewport can be set

Starting URL: http://practice.automationtesting.in/

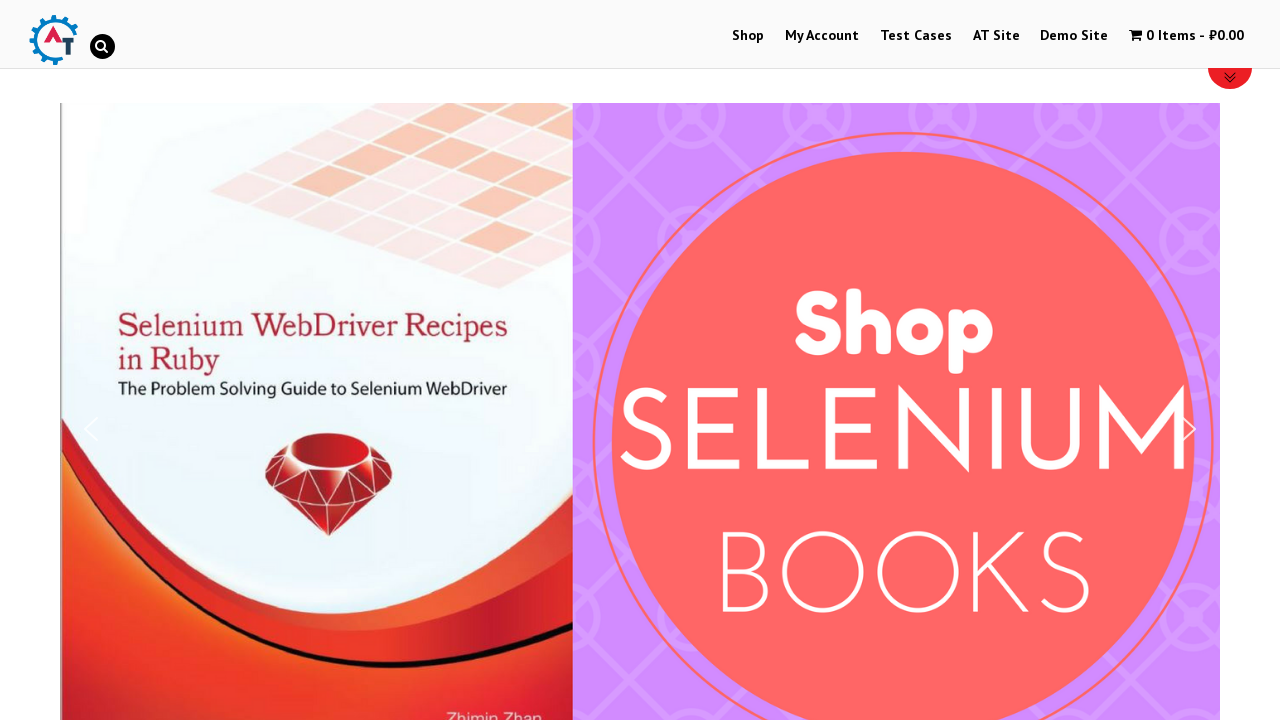

Set viewport size to 1056x696
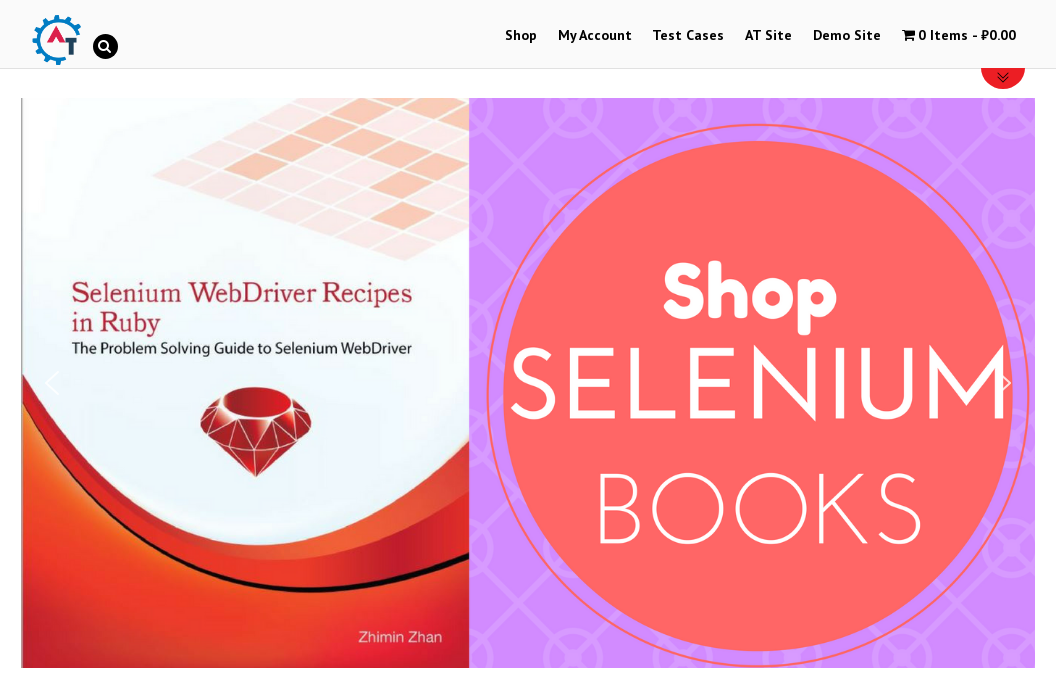

Verified page loaded by confirming body element is present
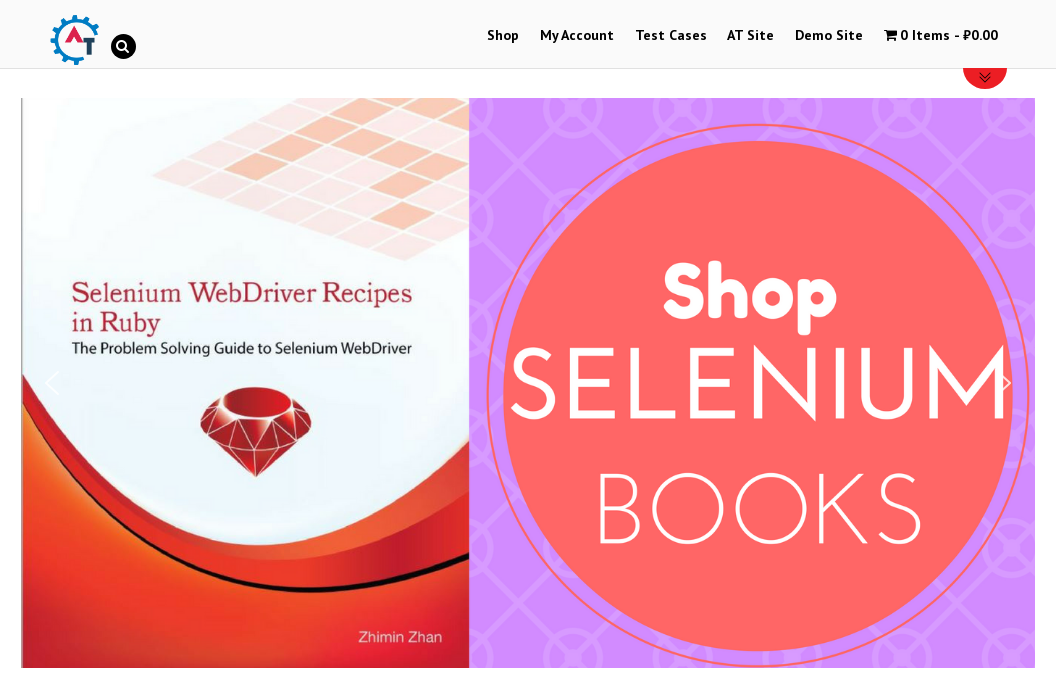

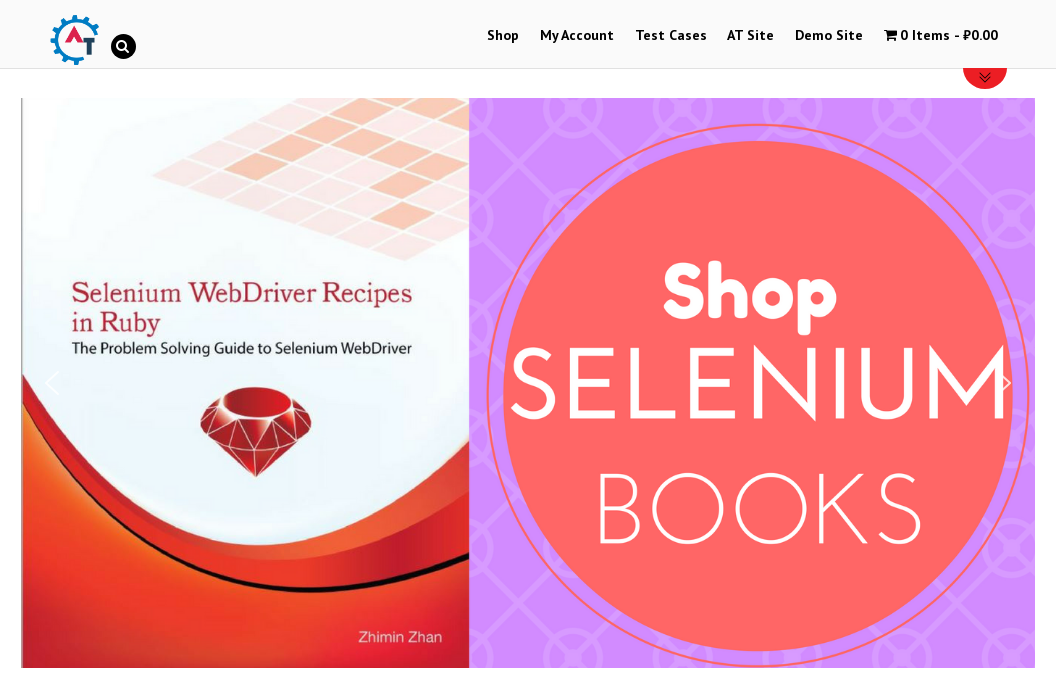